Tests JavaScript alert and prompt popup handling by clicking buttons that trigger alerts, accepting an alert popup, and dismissing a prompt popup.

Starting URL: https://omayo.blogspot.com/

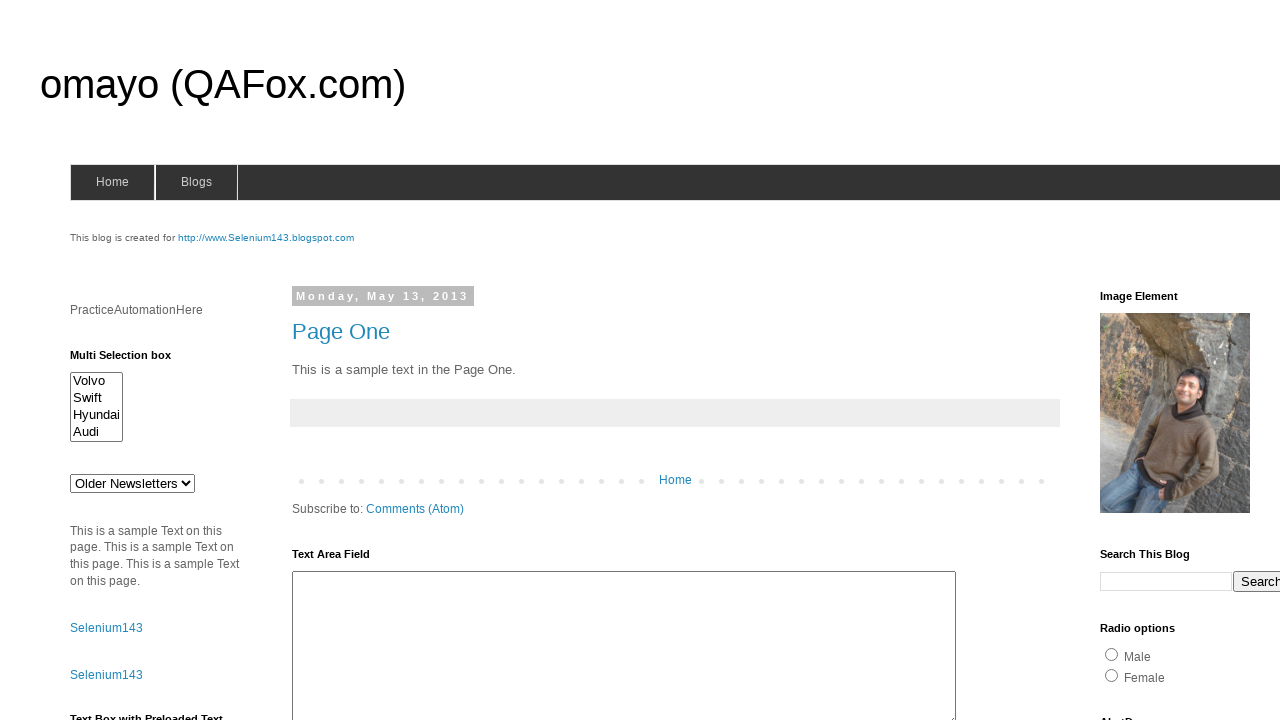

Set up dialog handler to accept first alert
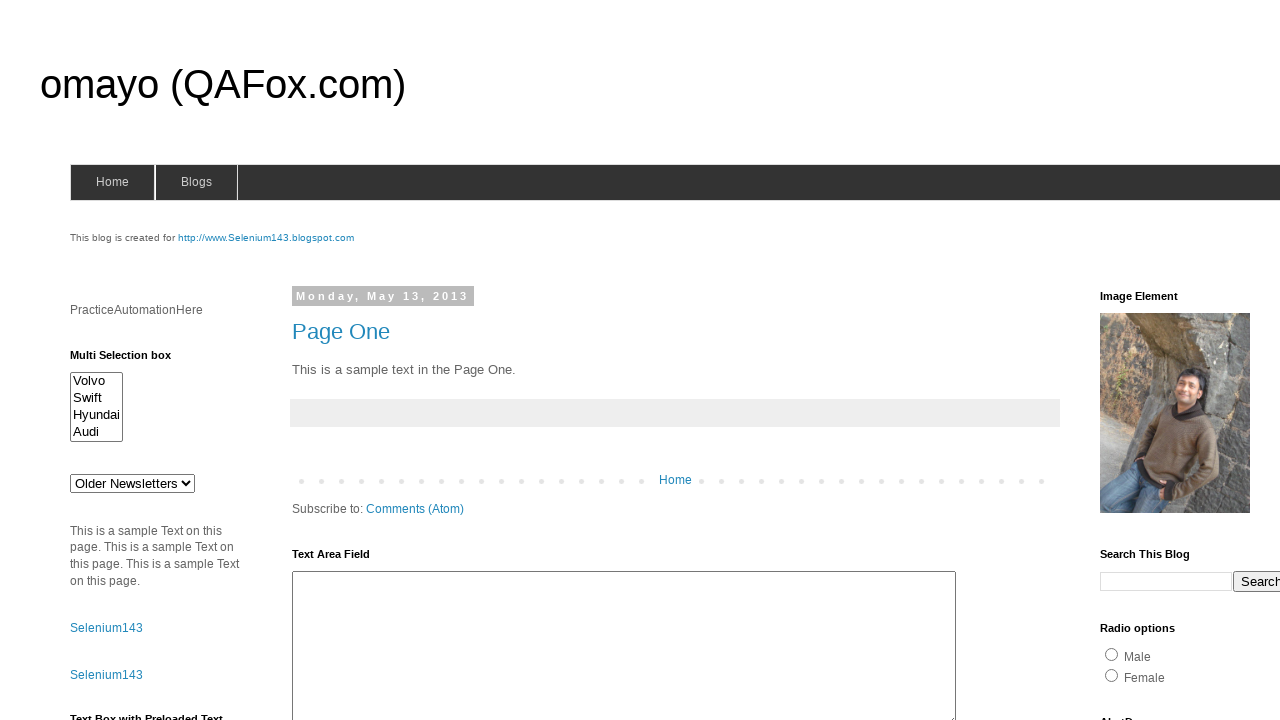

Clicked alert button to trigger alert popup at (1154, 361) on #alert1
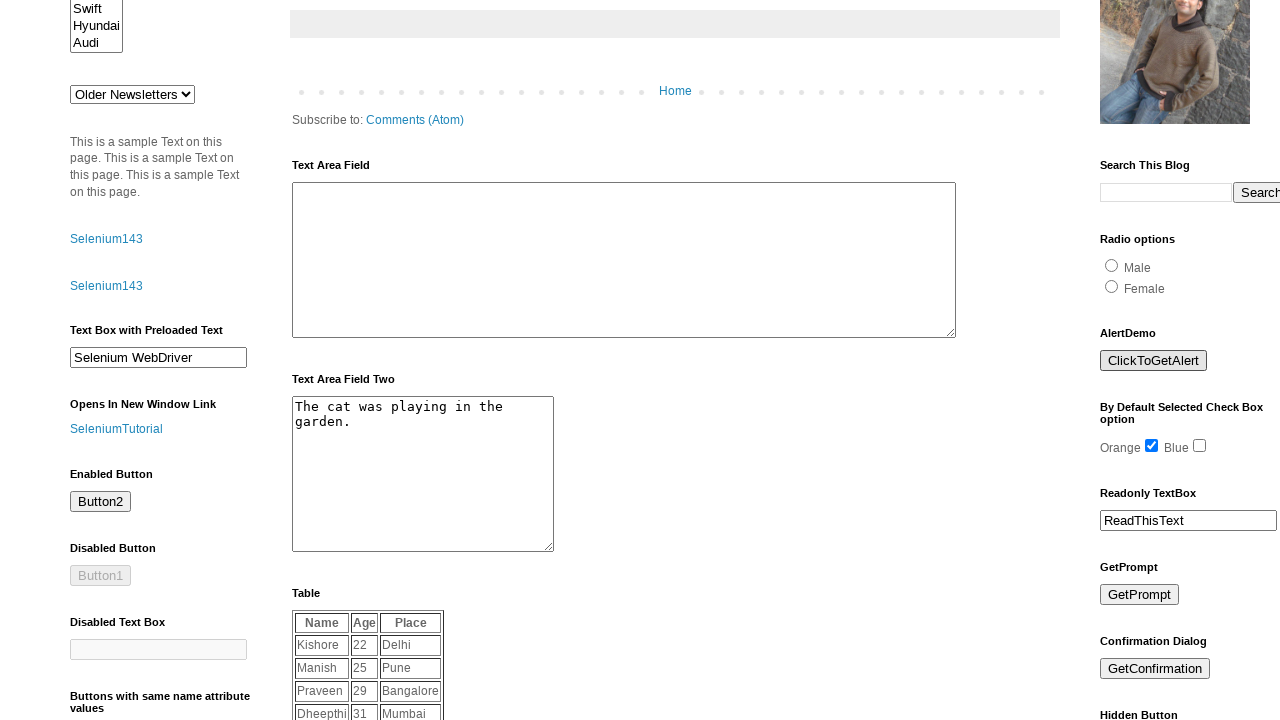

Waited for alert to be processed
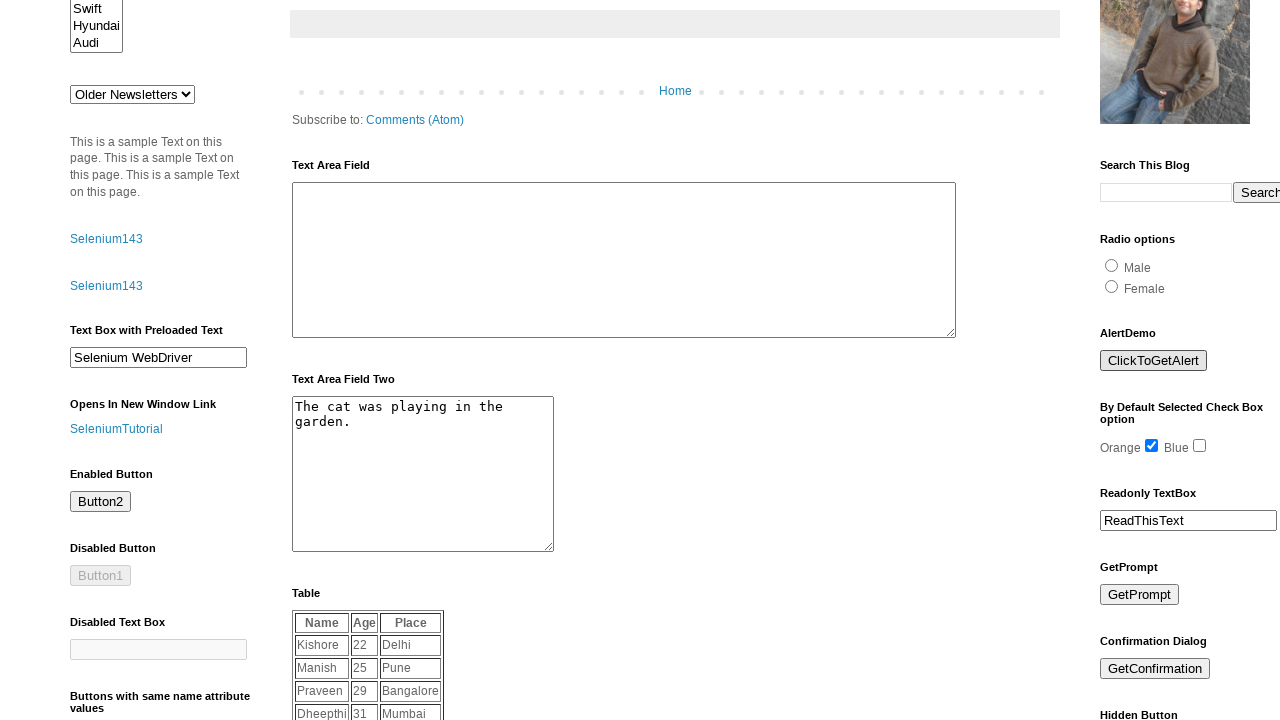

Set up dialog handler to dismiss prompt
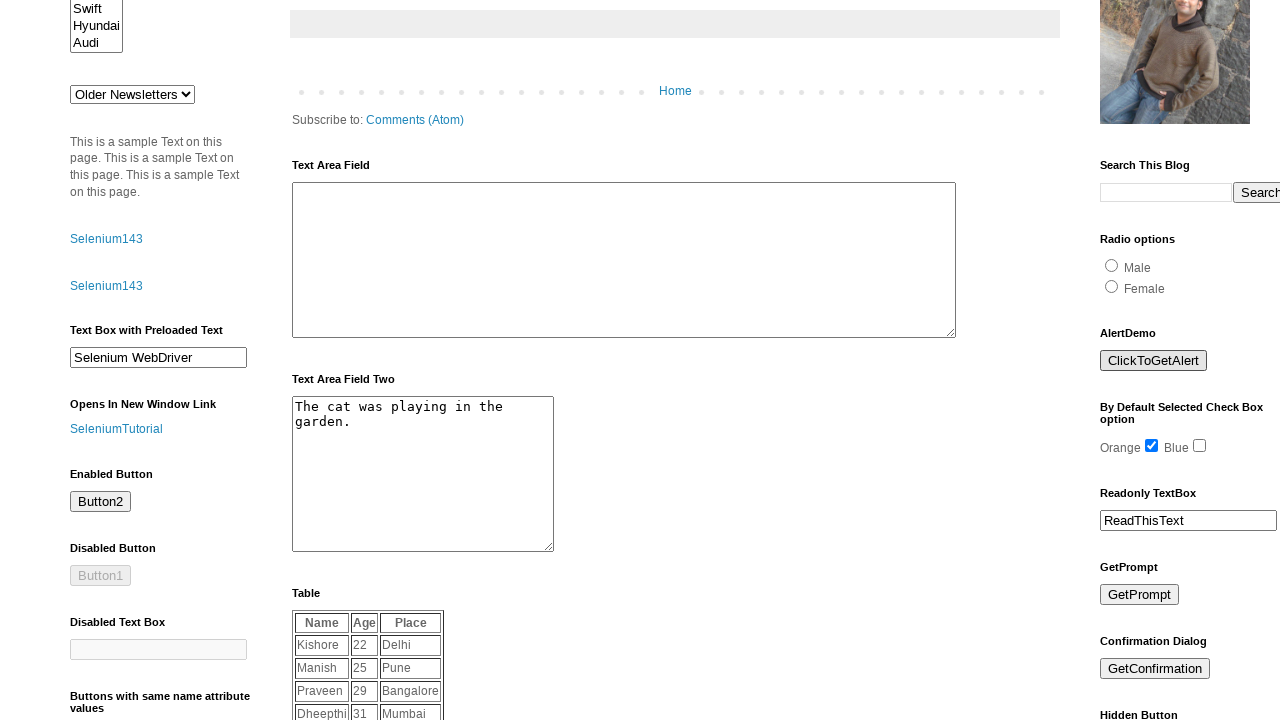

Clicked prompt button to trigger prompt popup at (1140, 595) on #prompt
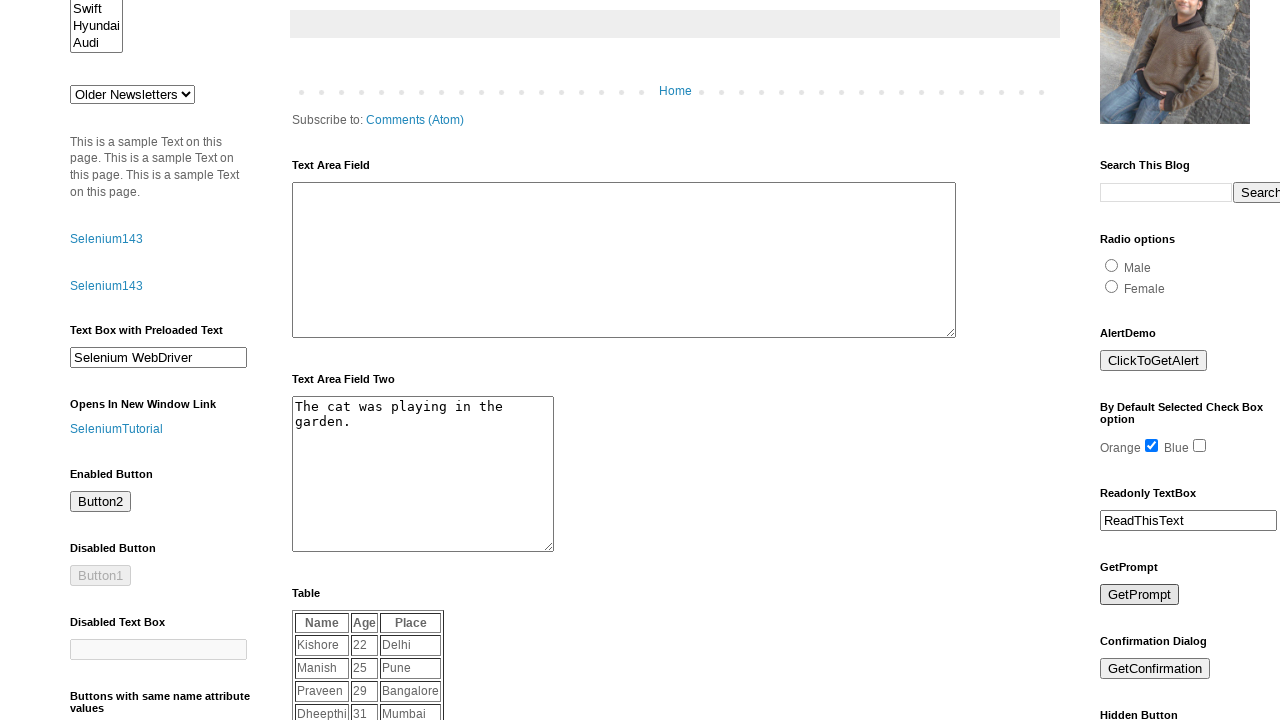

Waited for prompt to be processed
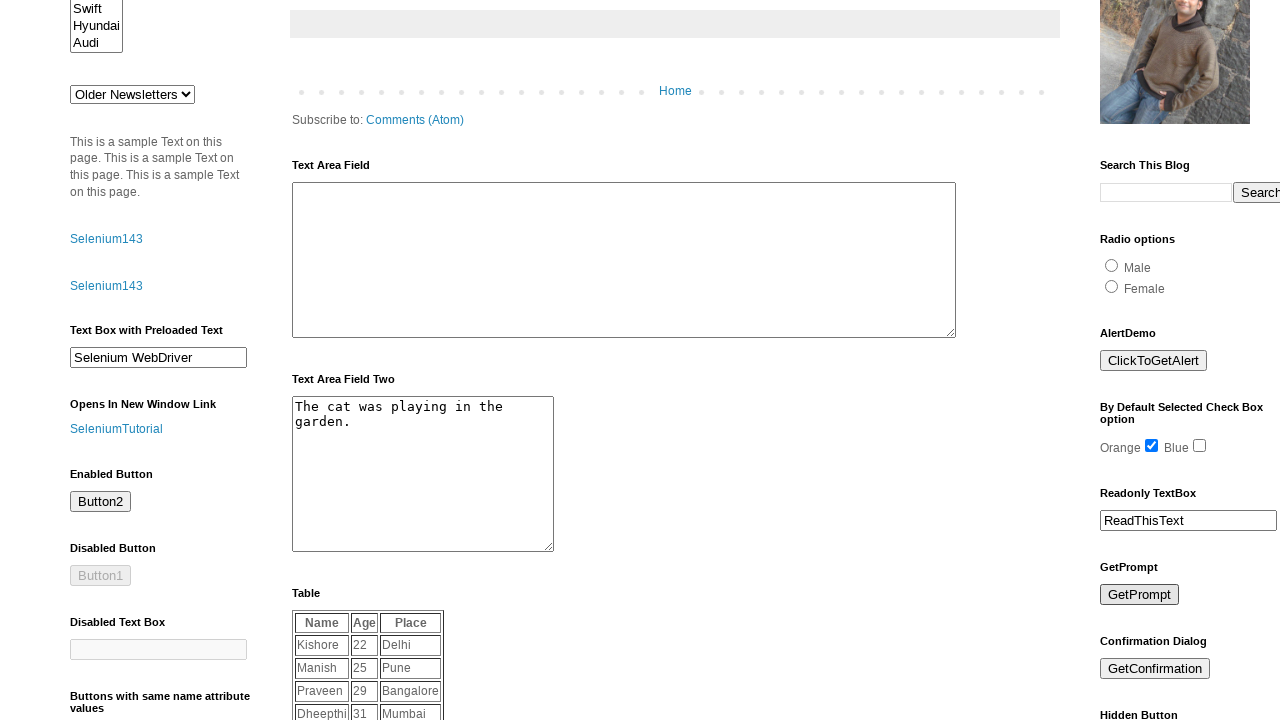

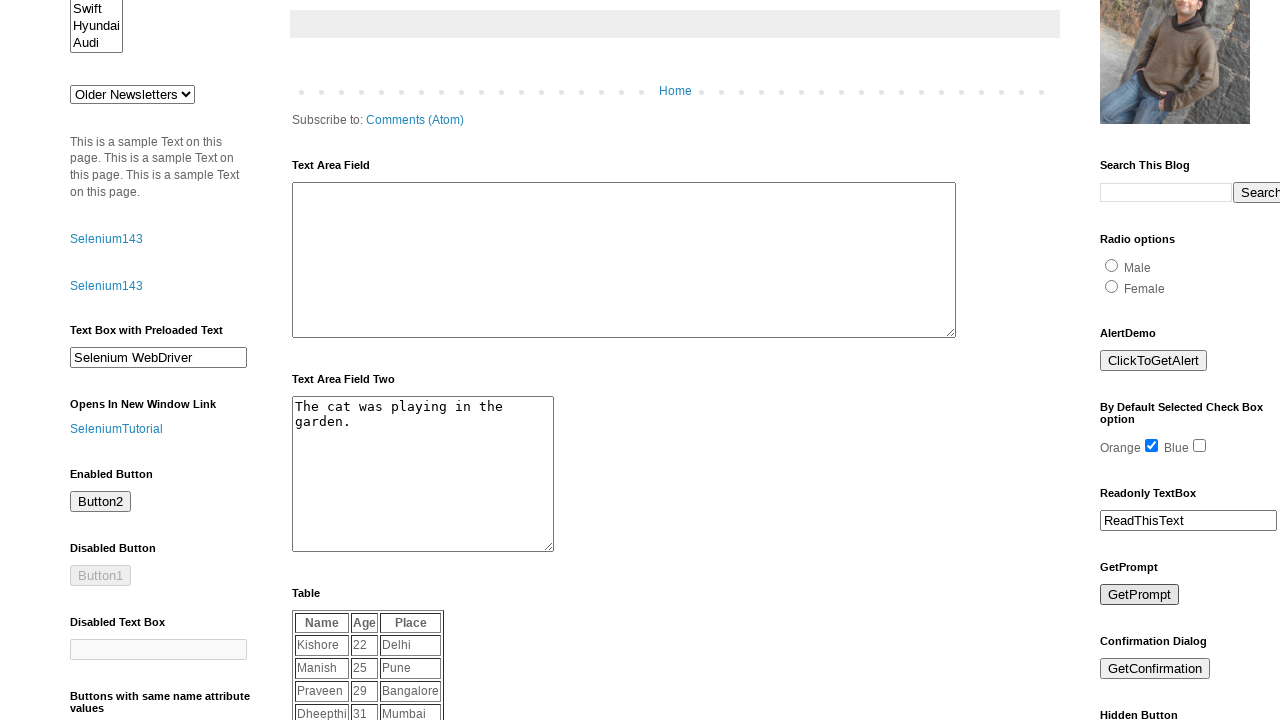